Waits for a price to reach $100, clicks a booking button, then solves a mathematical challenge and submits the answer

Starting URL: http://suninjuly.github.io/explicit_wait2.html

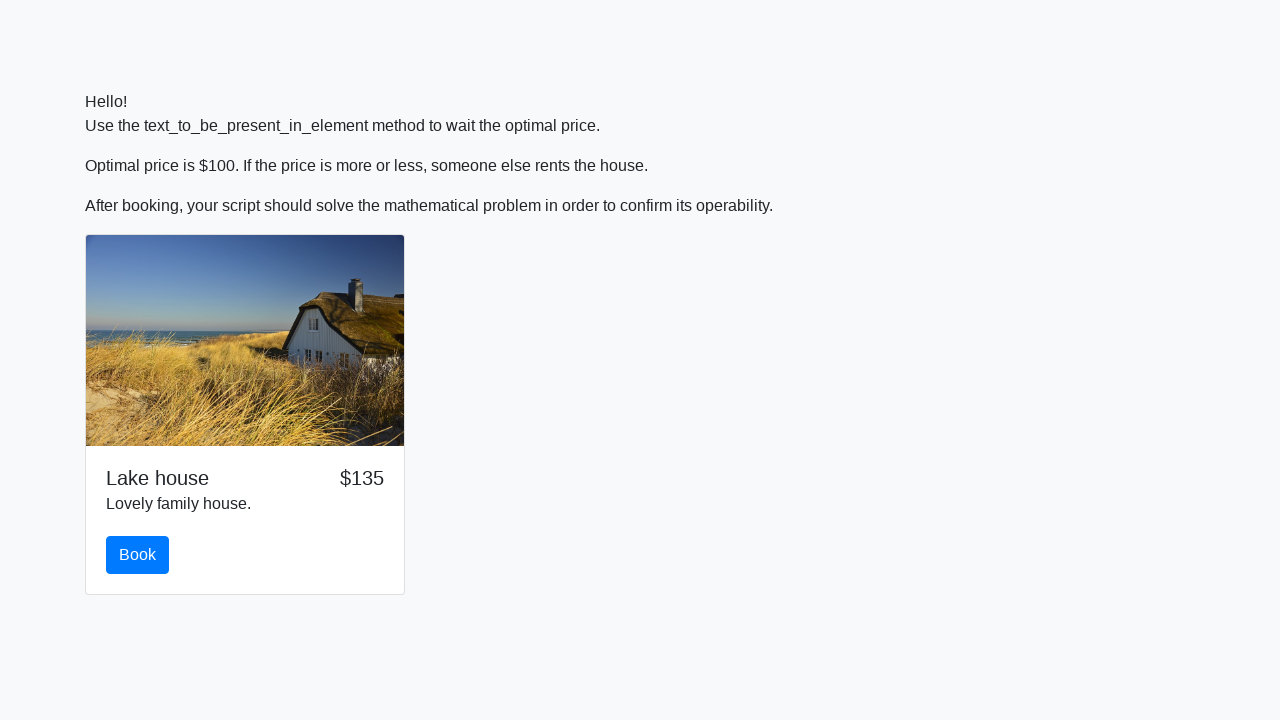

Waited for price to reach $100
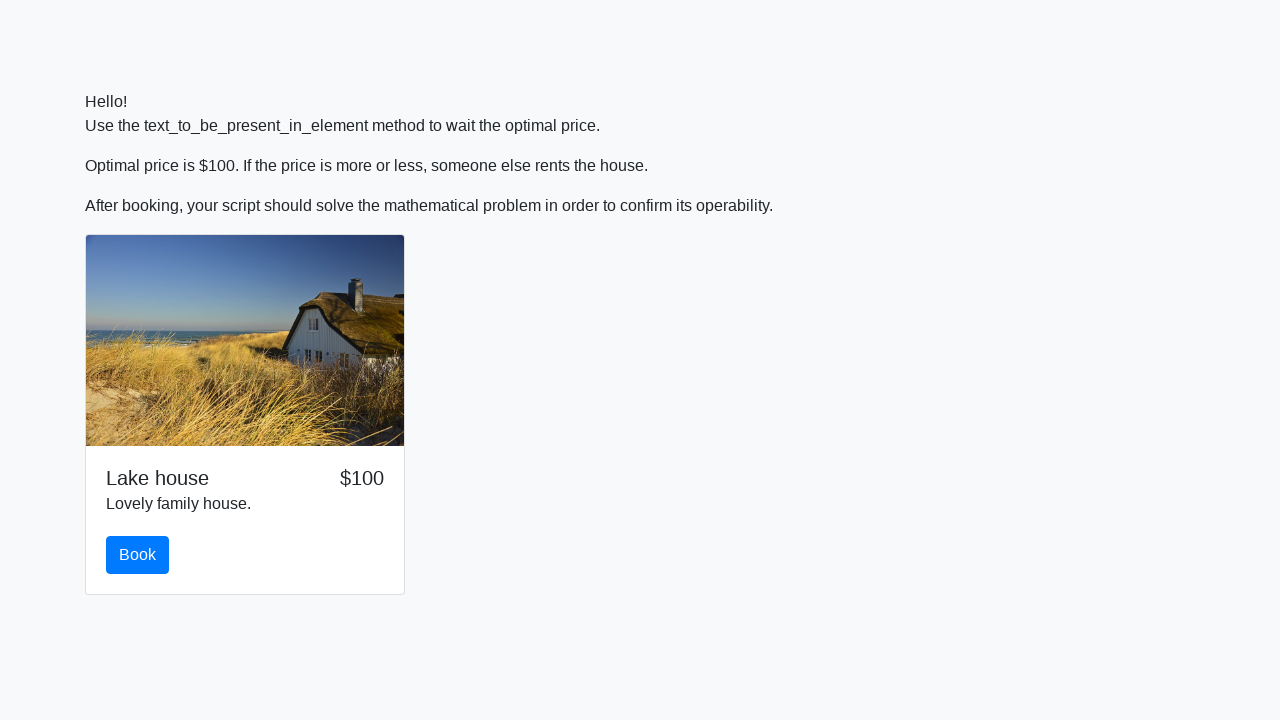

Clicked the book button at (138, 555) on #book
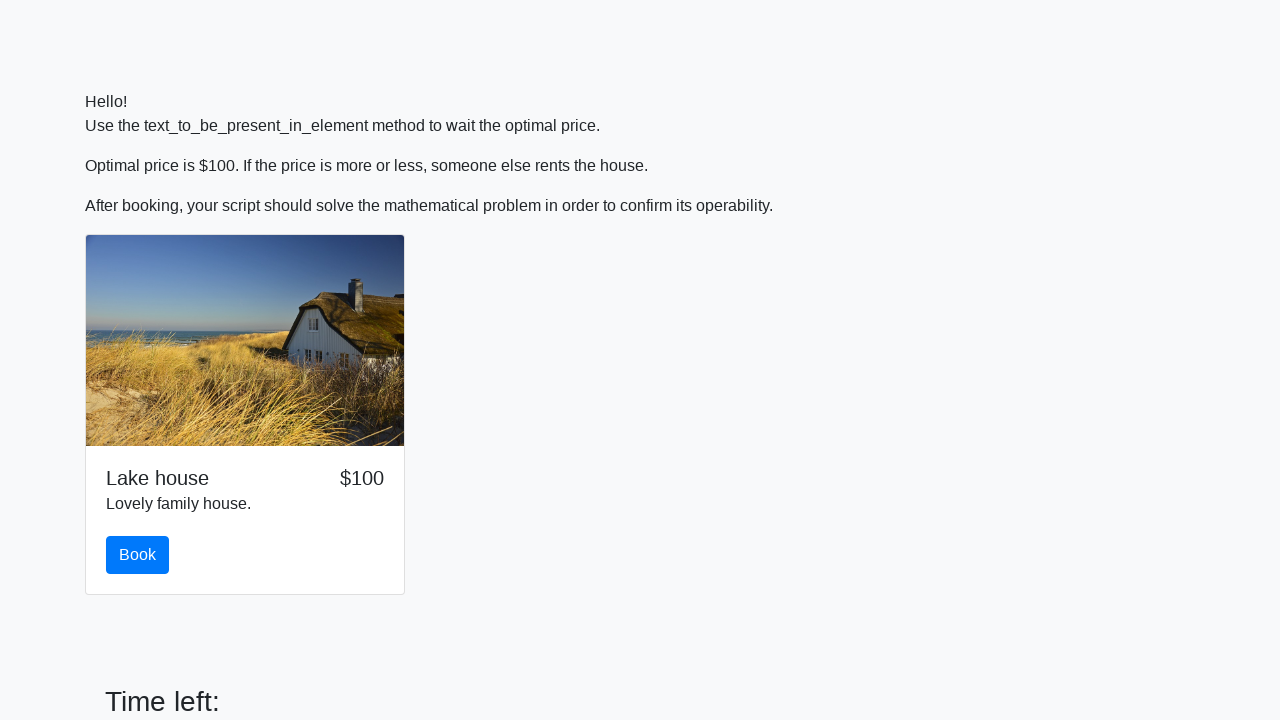

Retrieved input value: 935
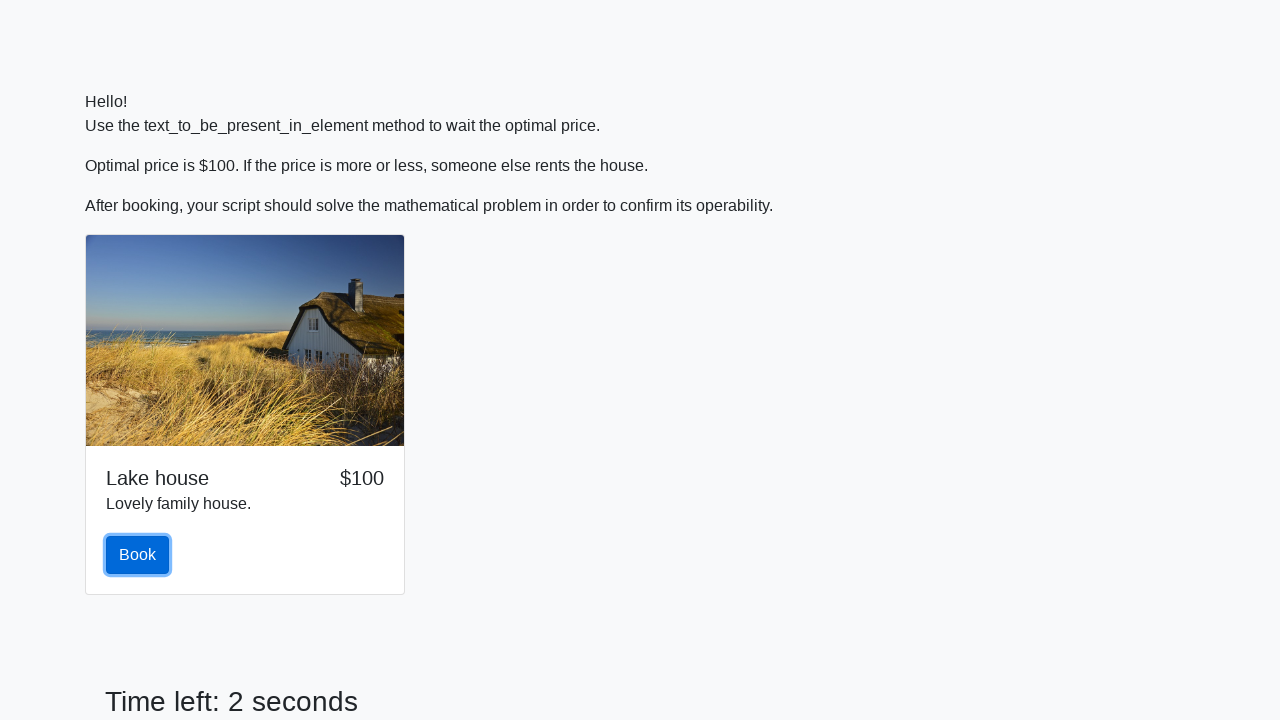

Calculated mathematical answer: 2.4124141593840718
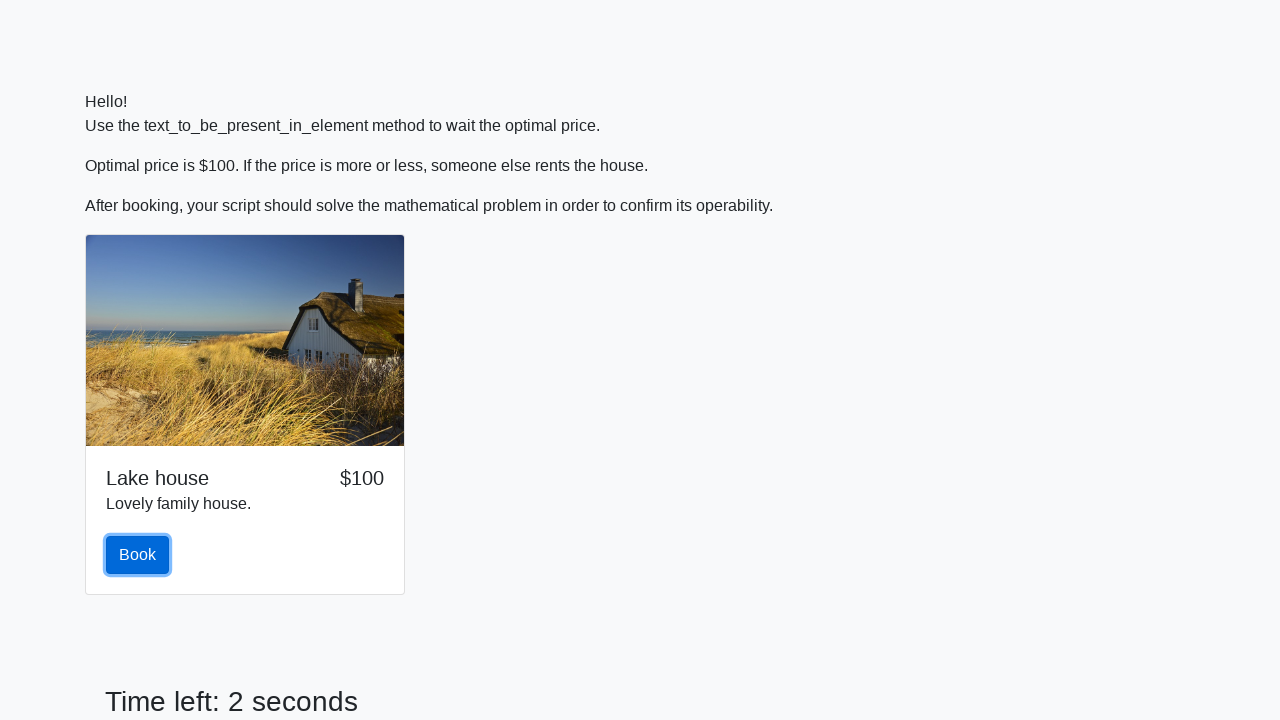

Filled answer field with calculated value on #answer
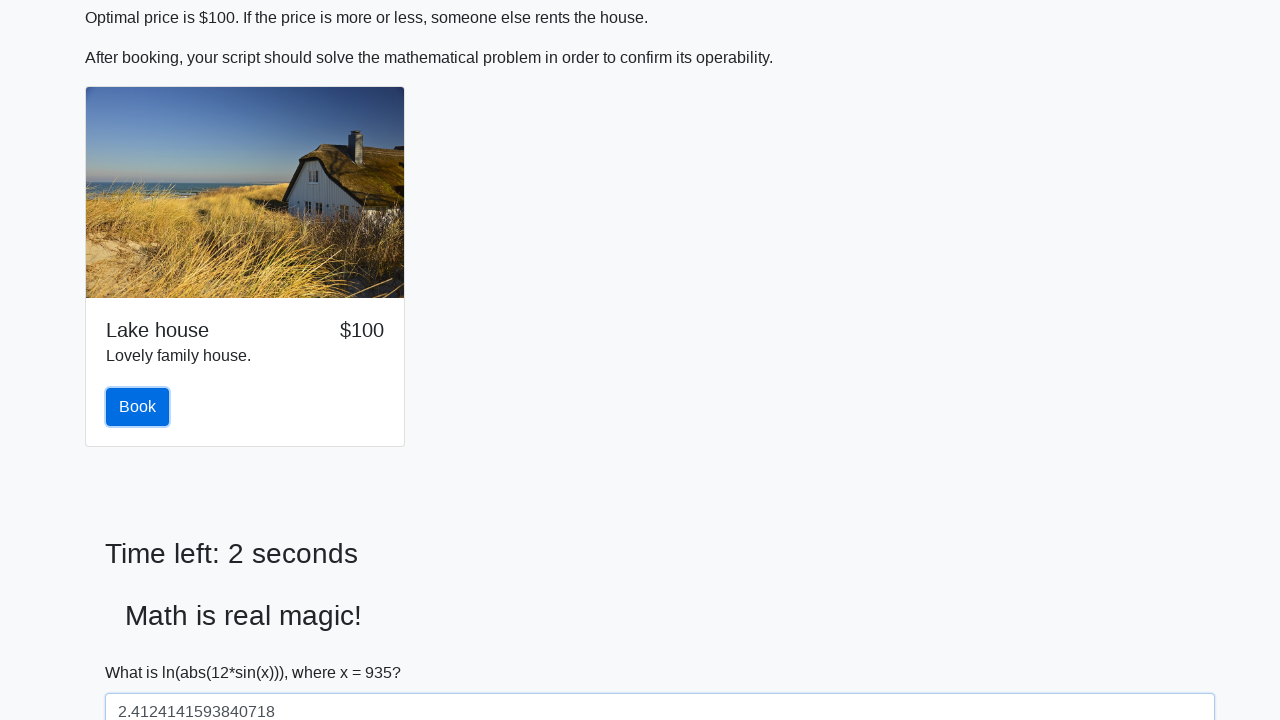

Clicked solve button to submit answer at (143, 651) on #solve
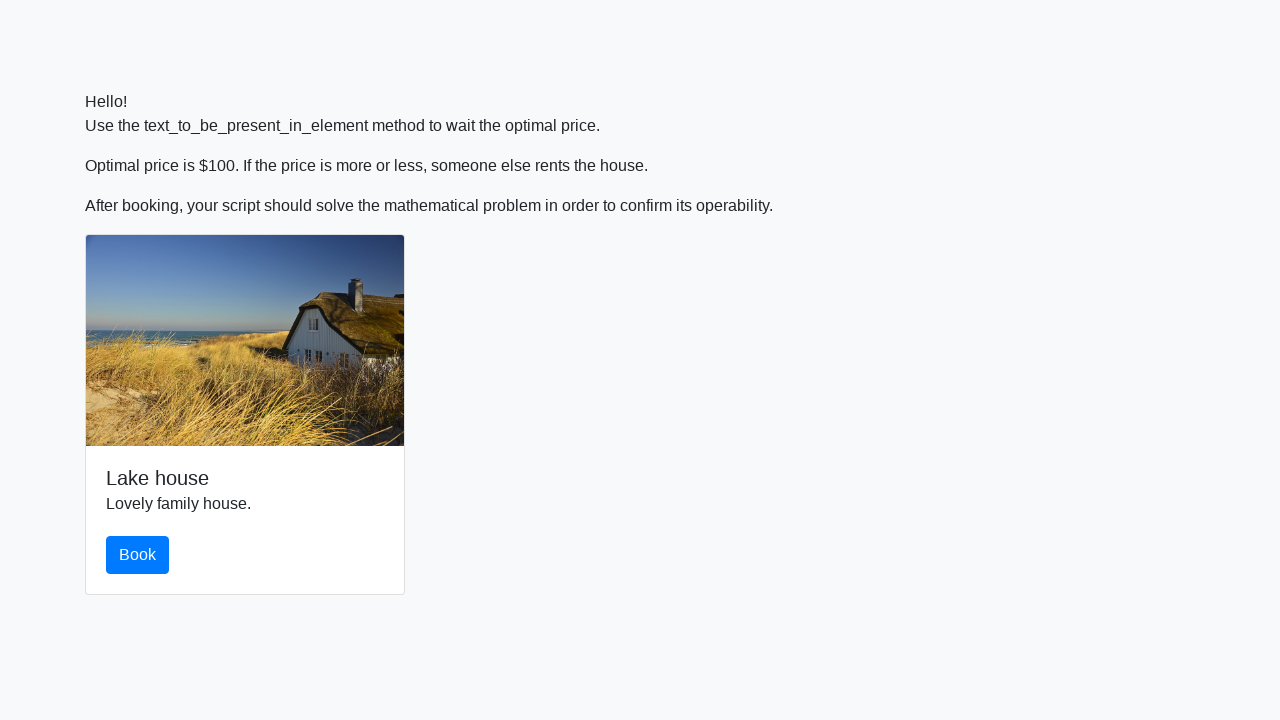

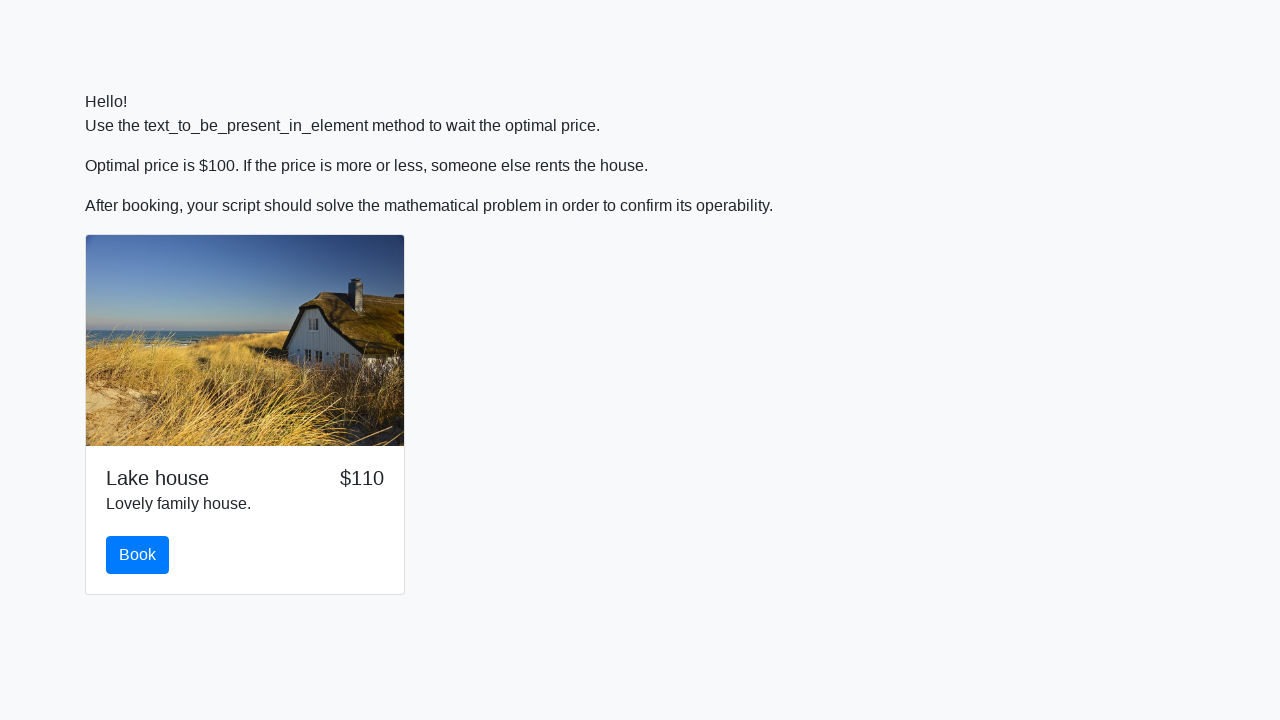